Expands Women category and clicks on Tops subcategory link

Starting URL: http://automationexercise.com

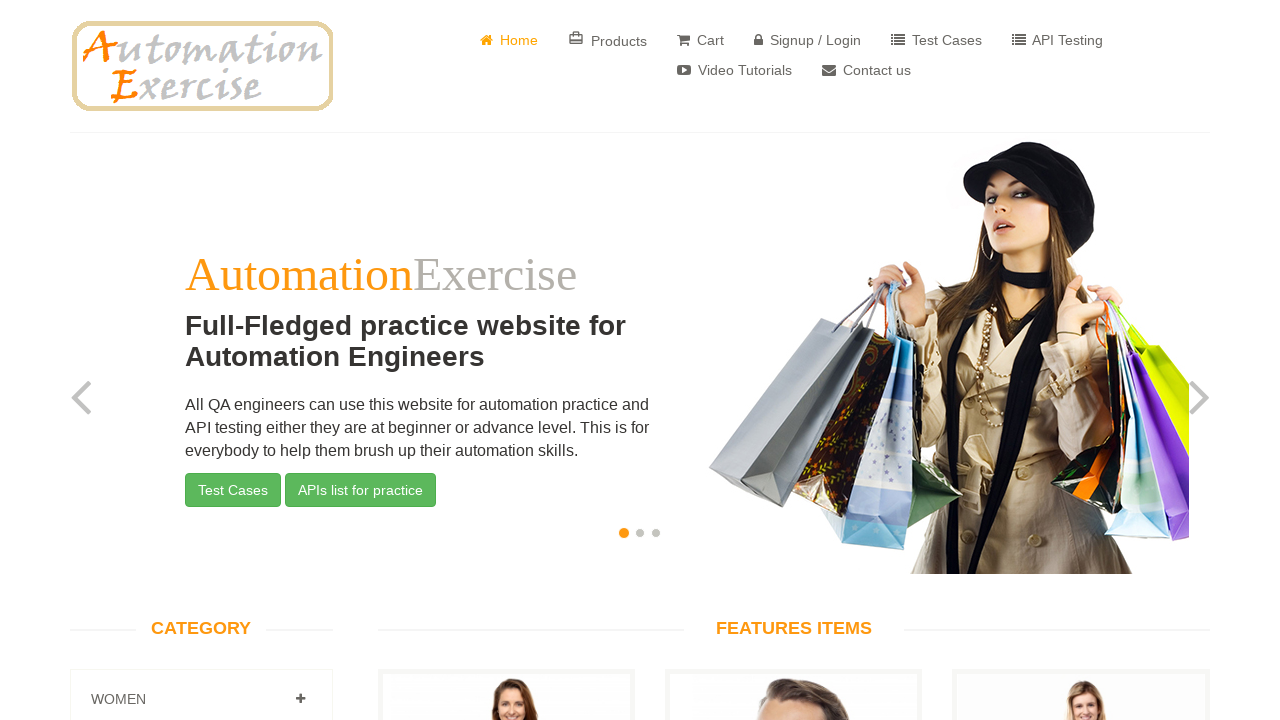

Scrolled down 300px to view categories section
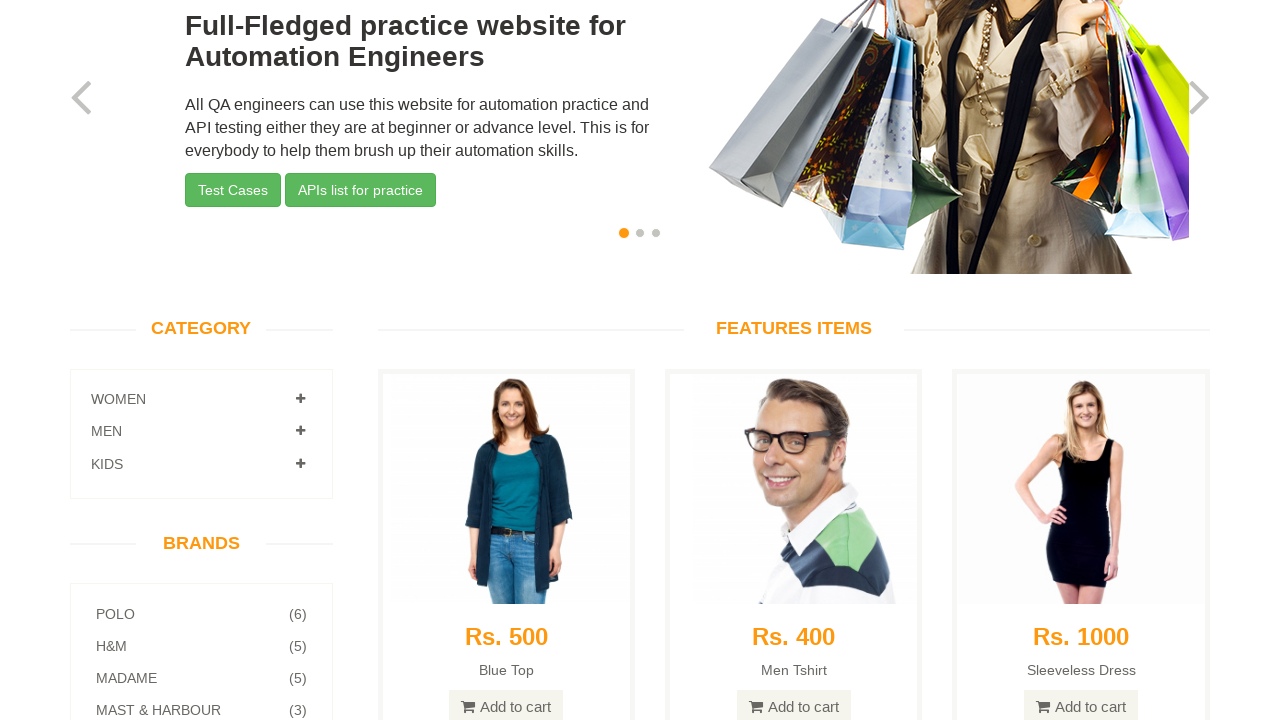

Clicked on Women category expand button at (300, 399) on (//i[@class='fa fa-plus'])[1]
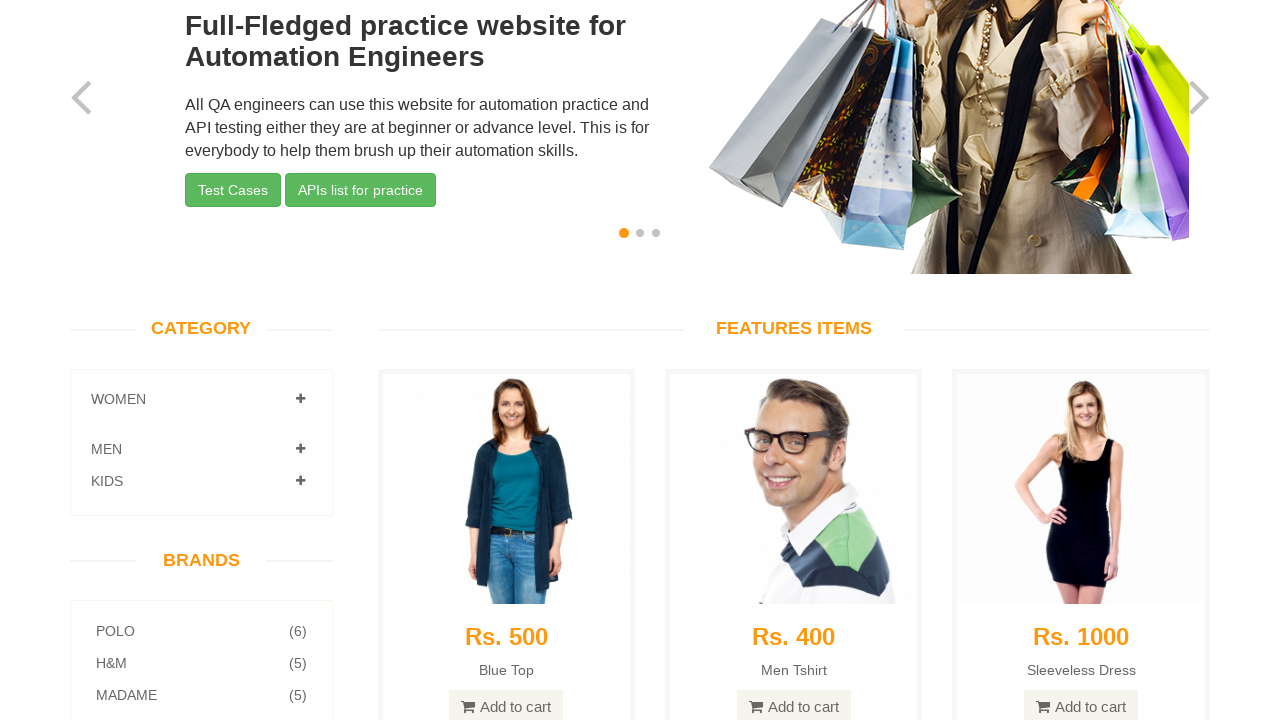

Waited for Women submenu to expand
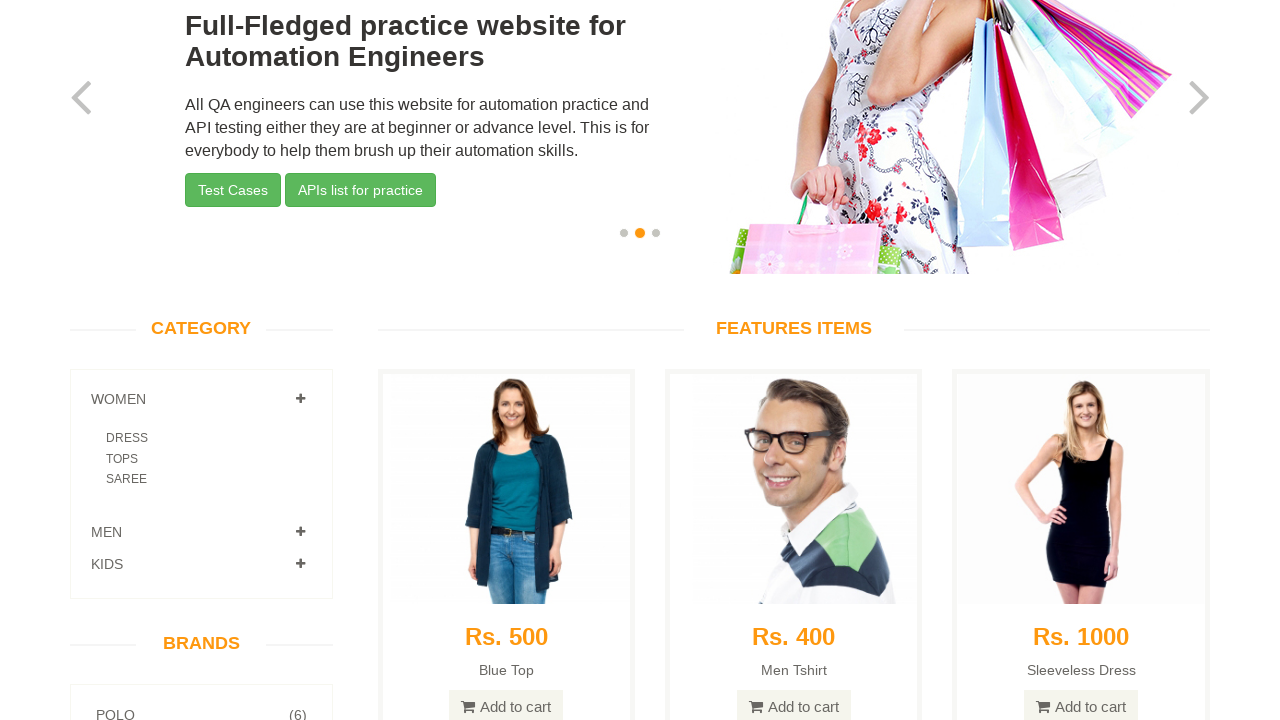

Clicked on Tops subcategory link at (122, 459) on xpath=//a[.='Tops ']
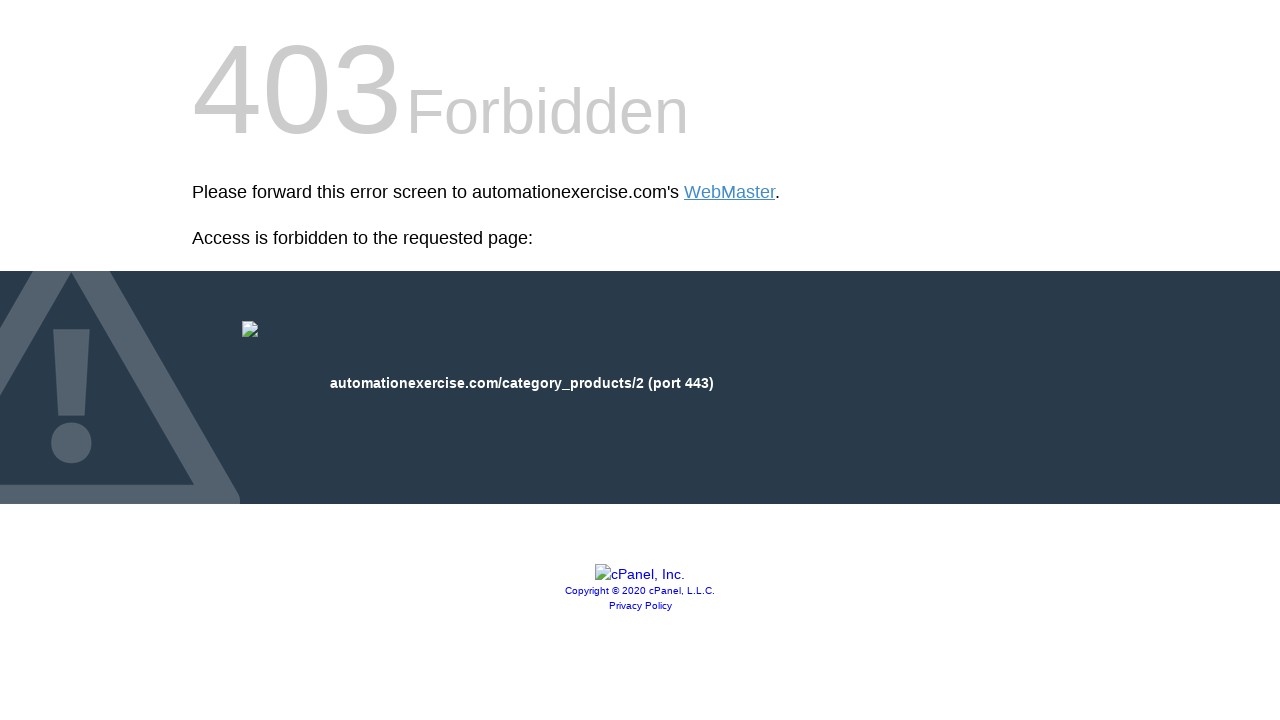

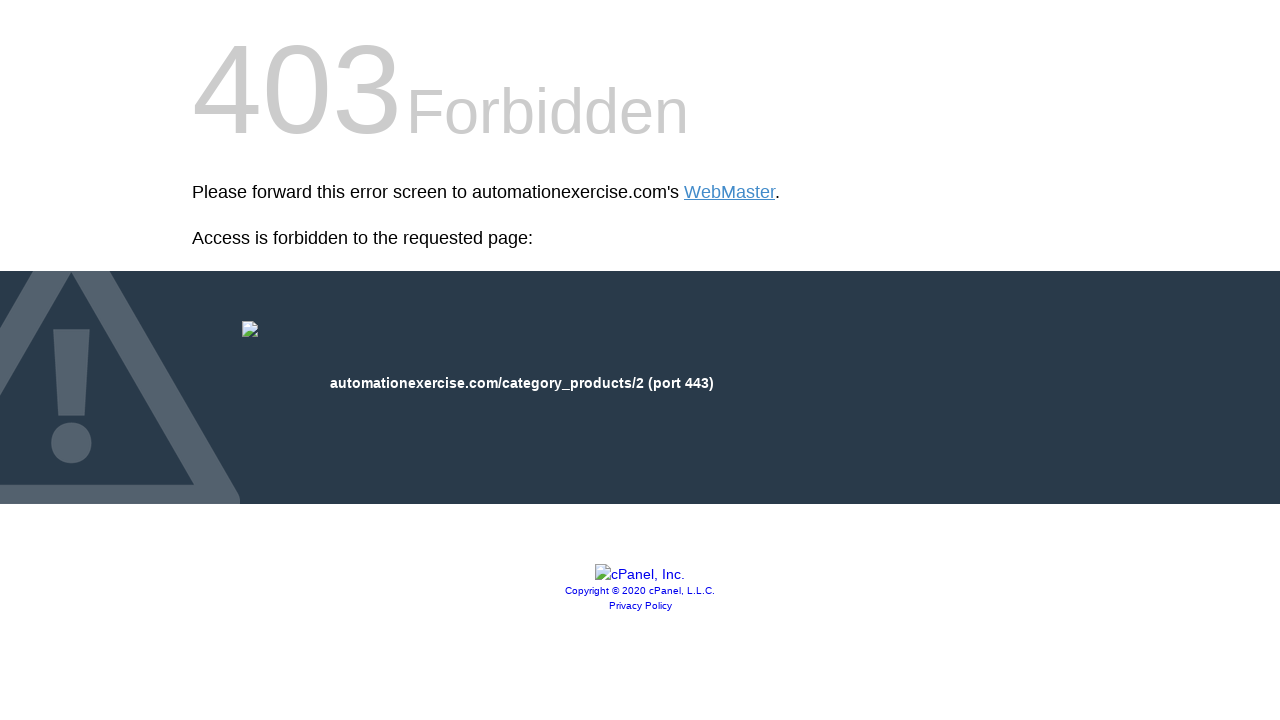